Tests hover functionality by hovering over three images and verifying that the corresponding user name text becomes visible for each image.

Starting URL: https://practice.cydeo.com/hovers

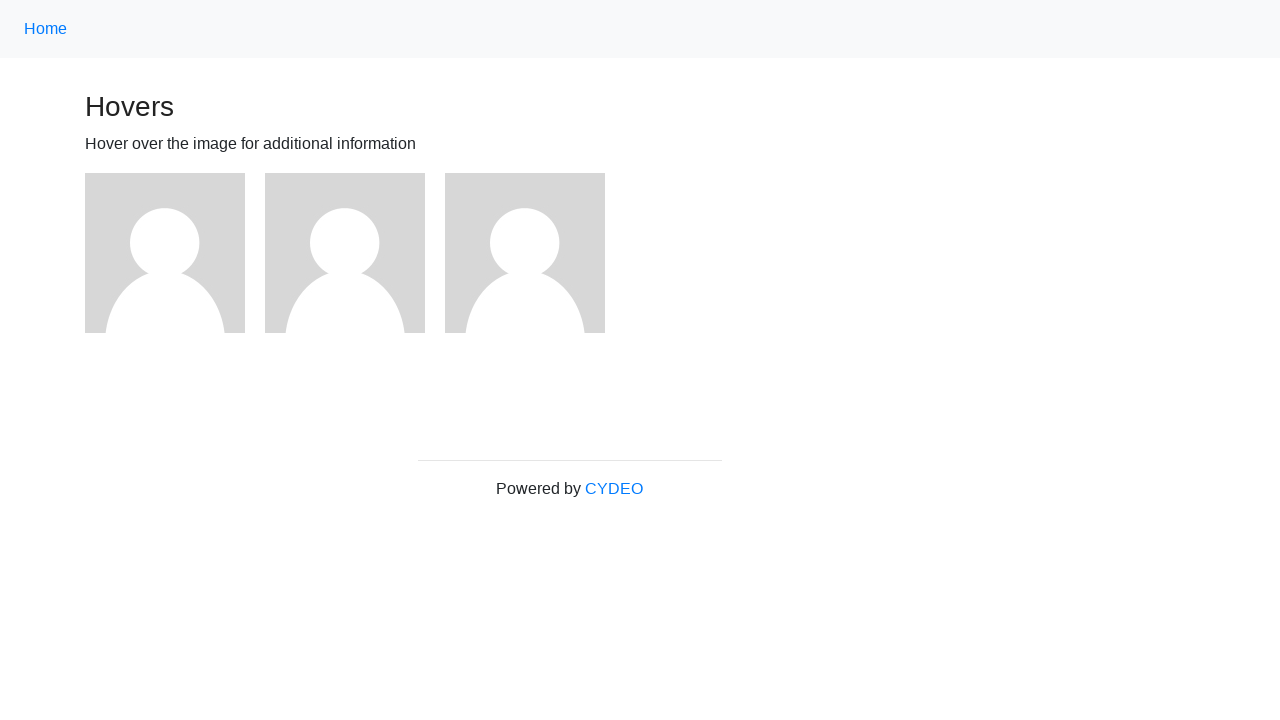

Located first image element
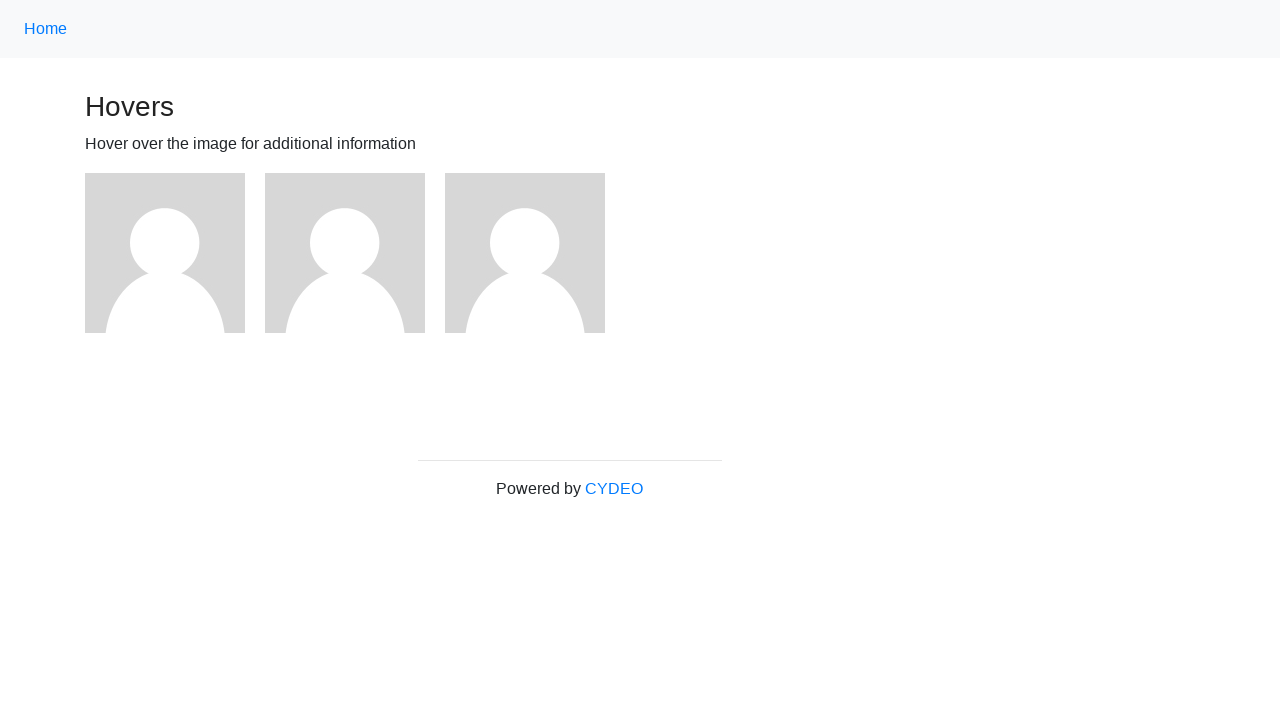

Located second image element
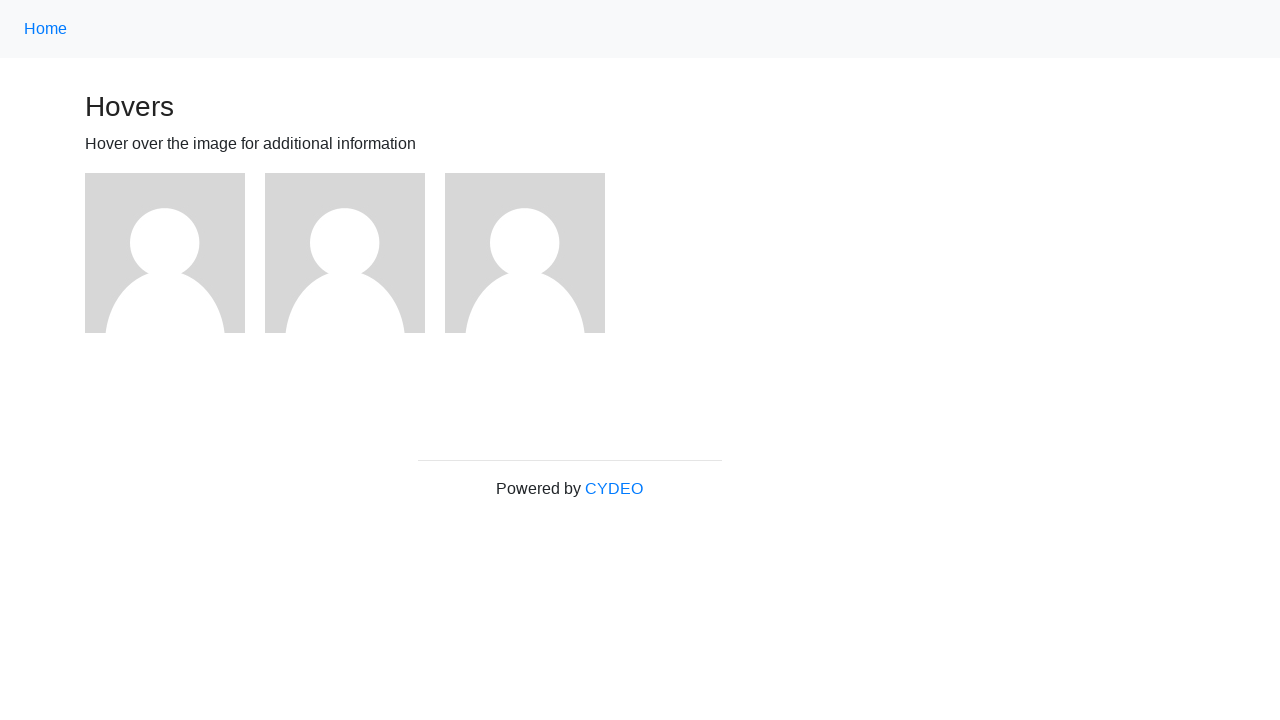

Located third image element
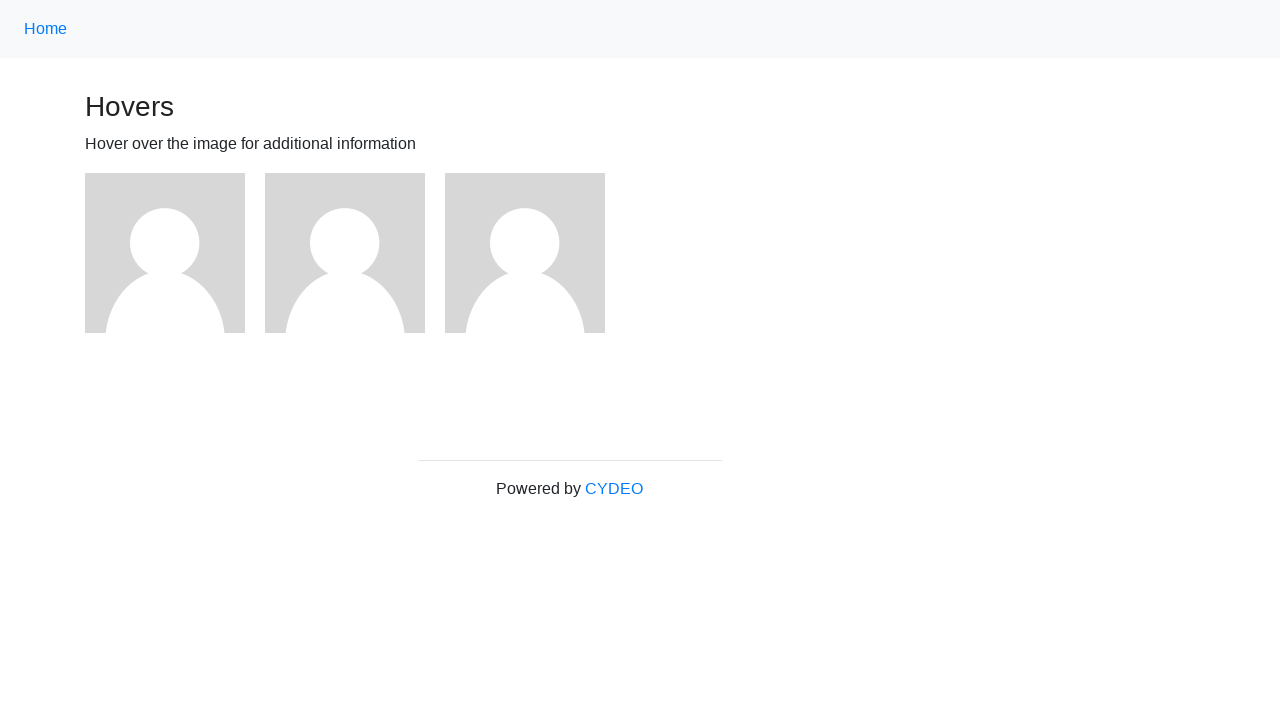

Located user1 name text element
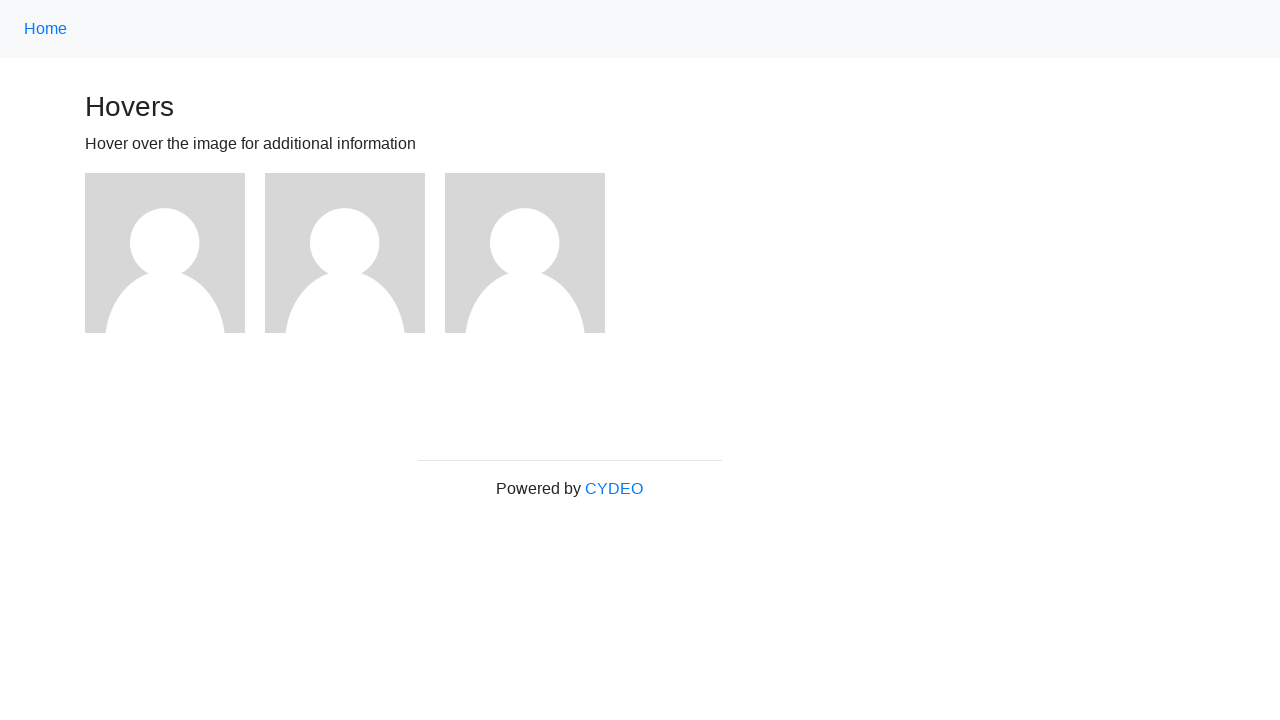

Located user2 name text element
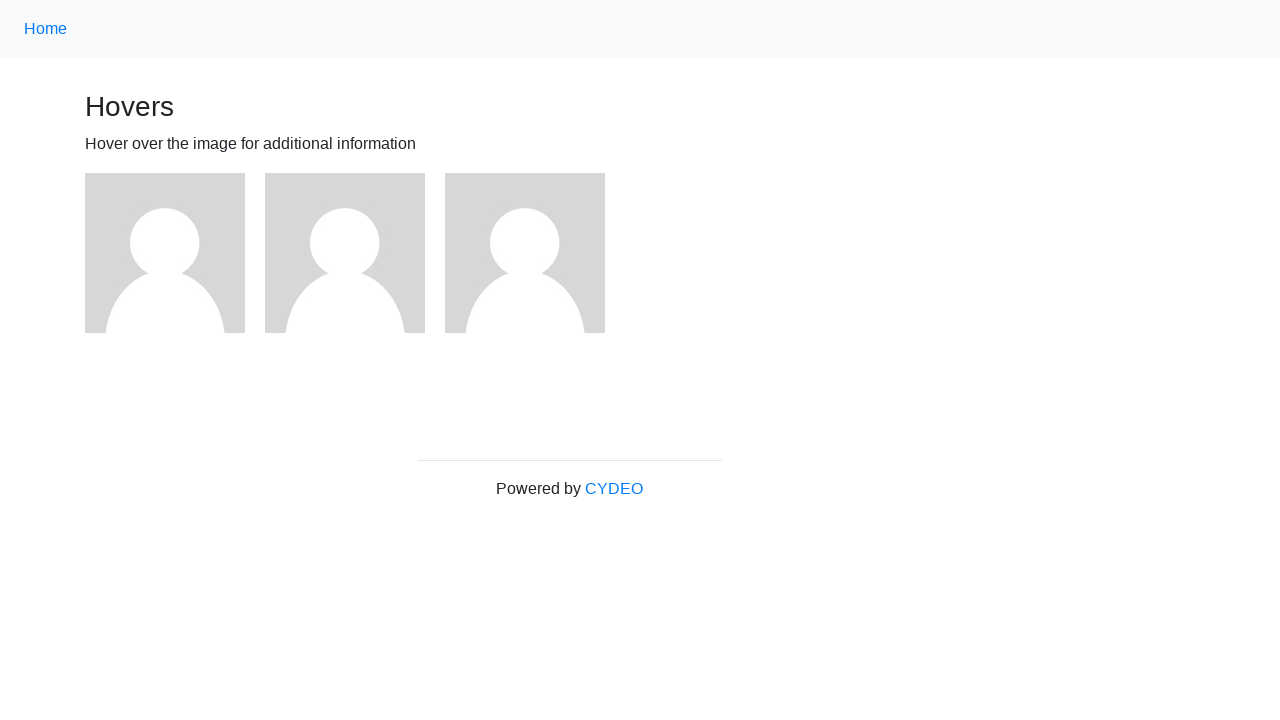

Located user3 name text element
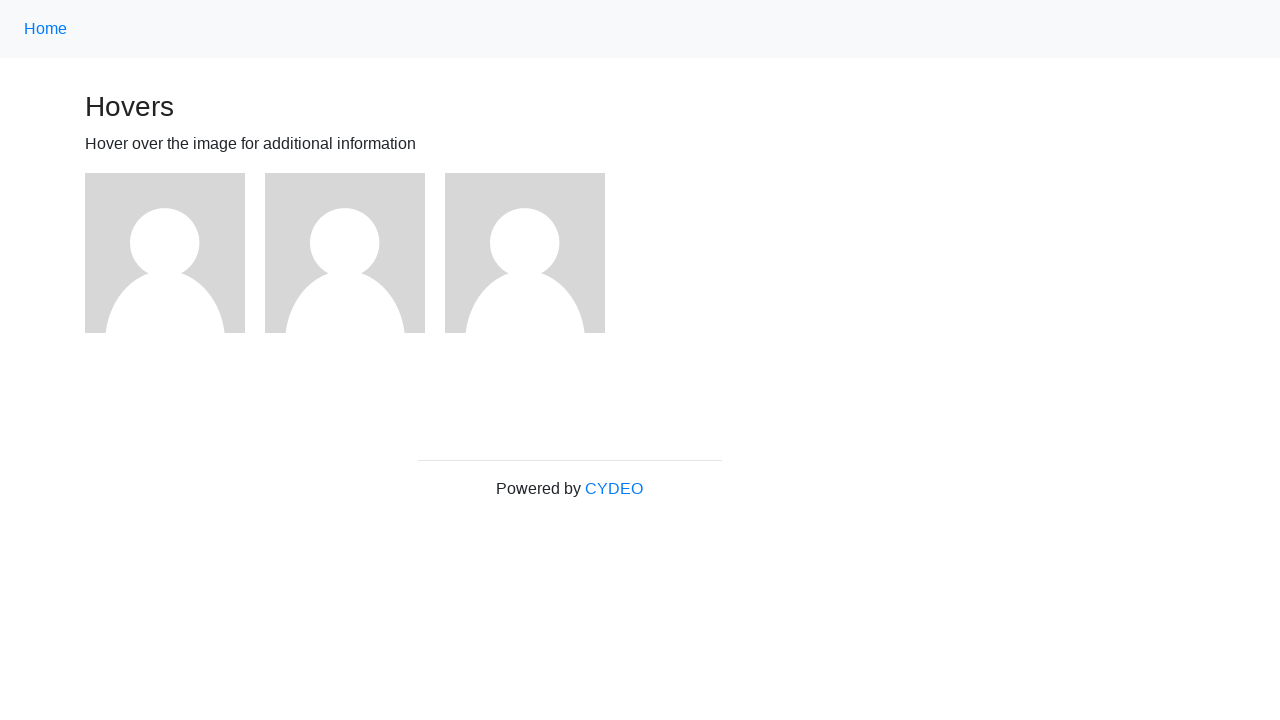

Hovered over first image at (165, 253) on (//img)[1]
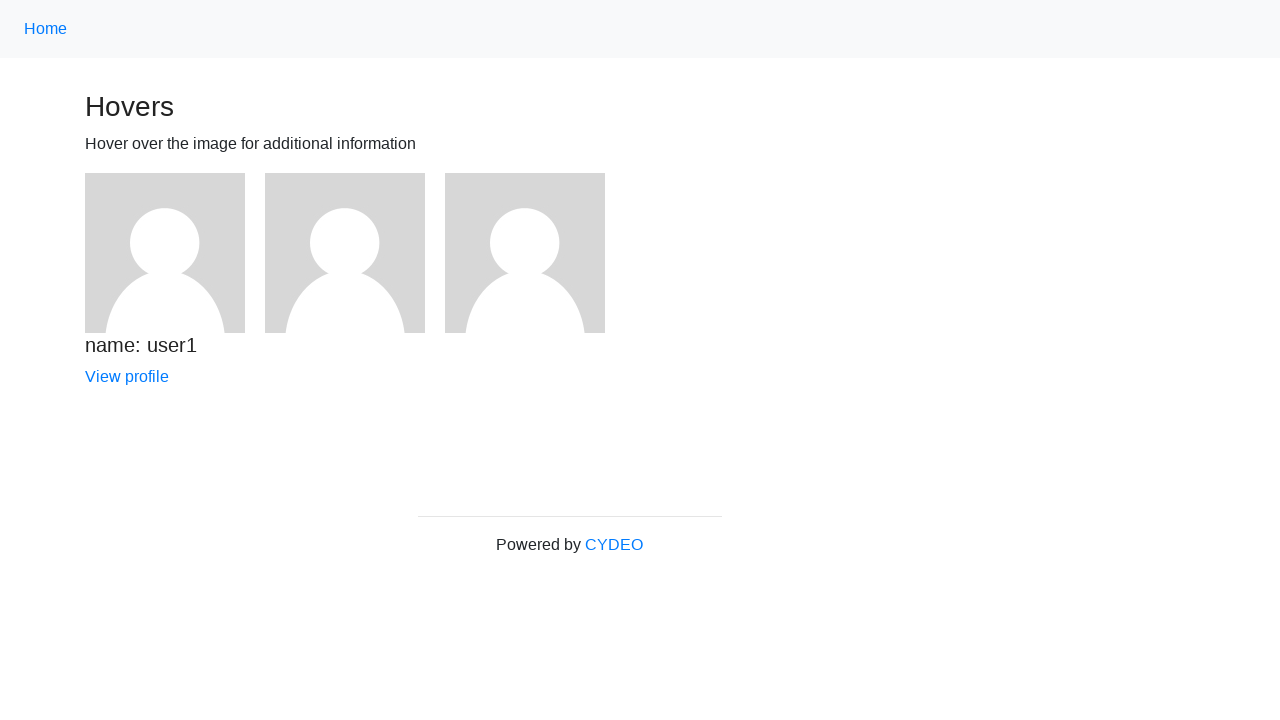

Verified user1 name is visible after hovering on first image
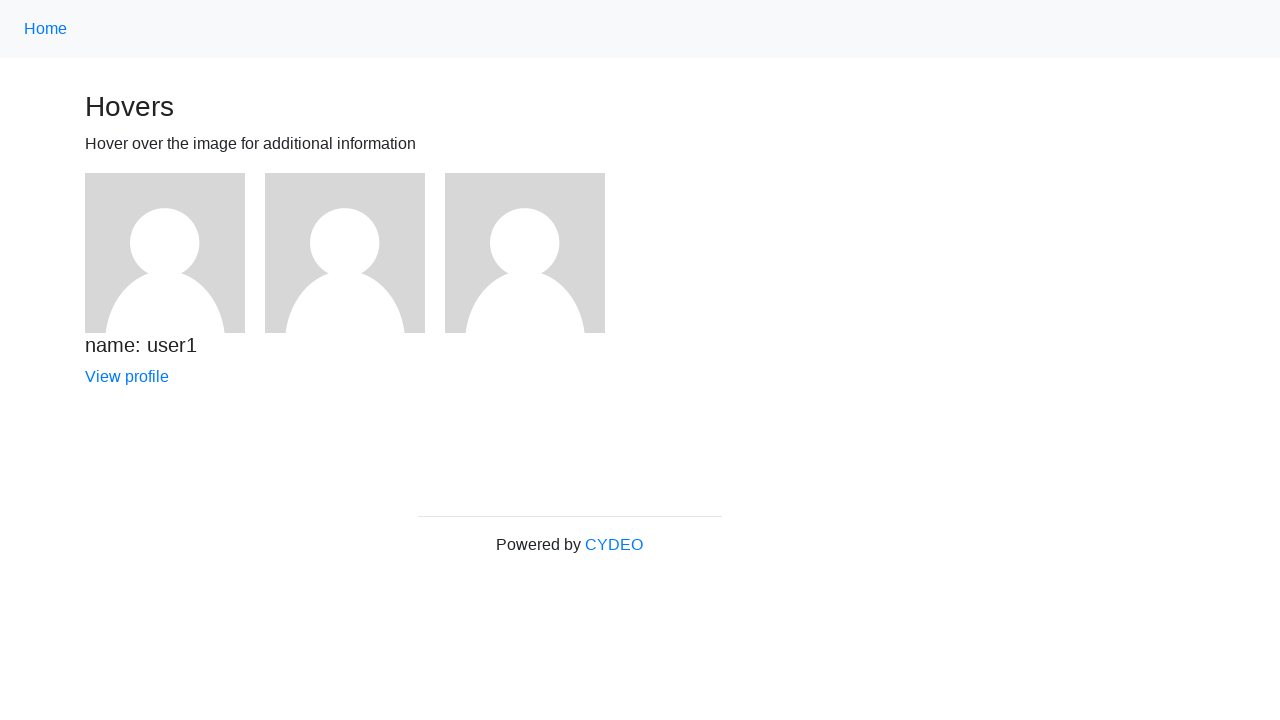

Hovered over second image at (345, 253) on (//img)[2]
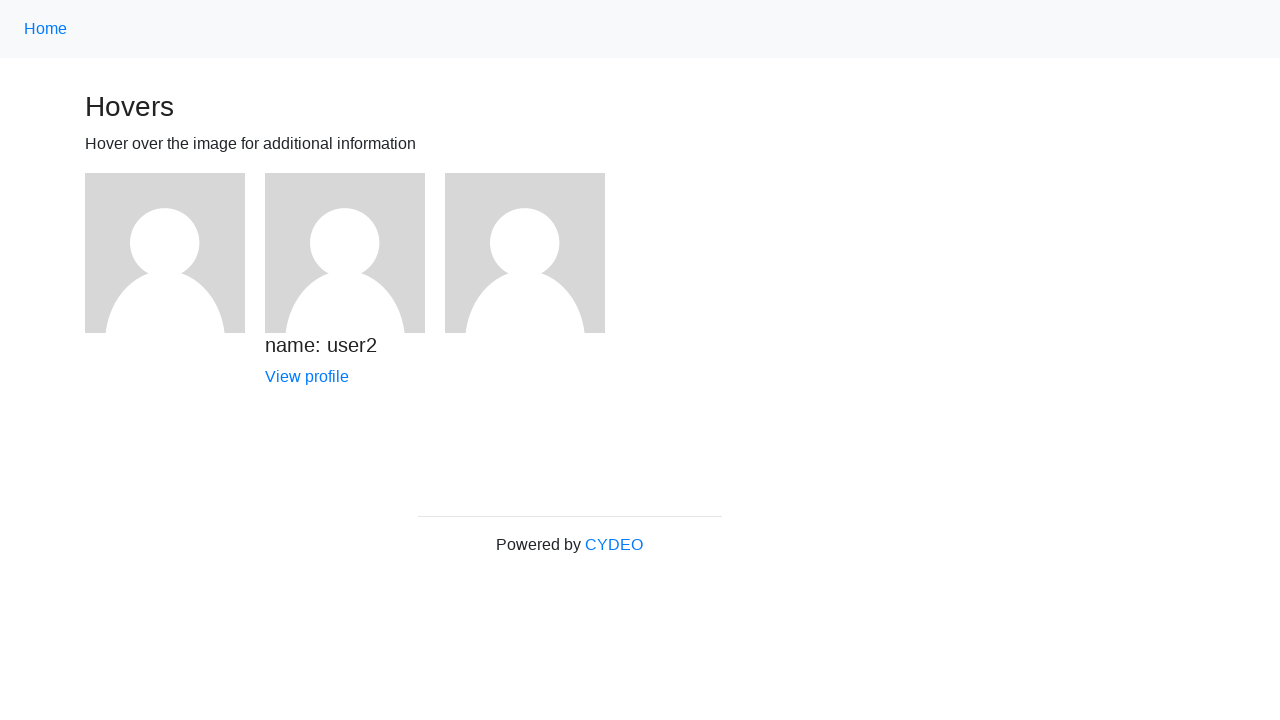

Verified user2 name is visible after hovering on second image
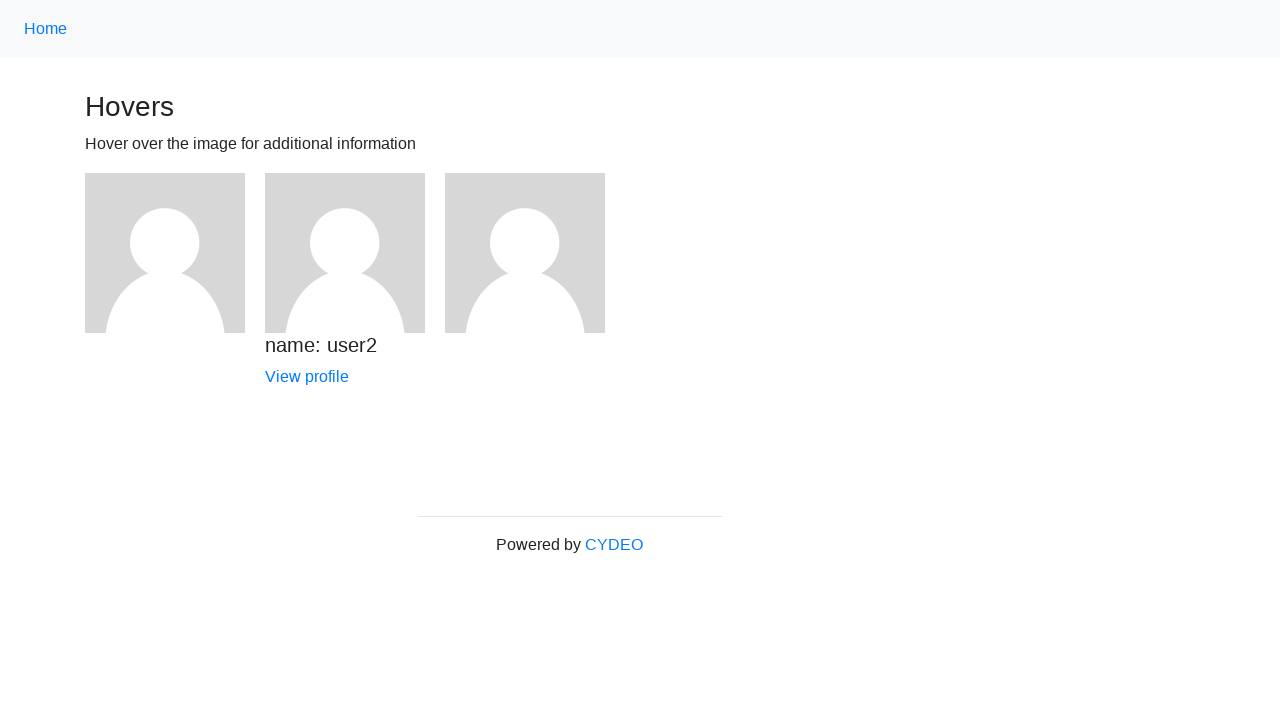

Hovered over third image at (525, 253) on (//img)[3]
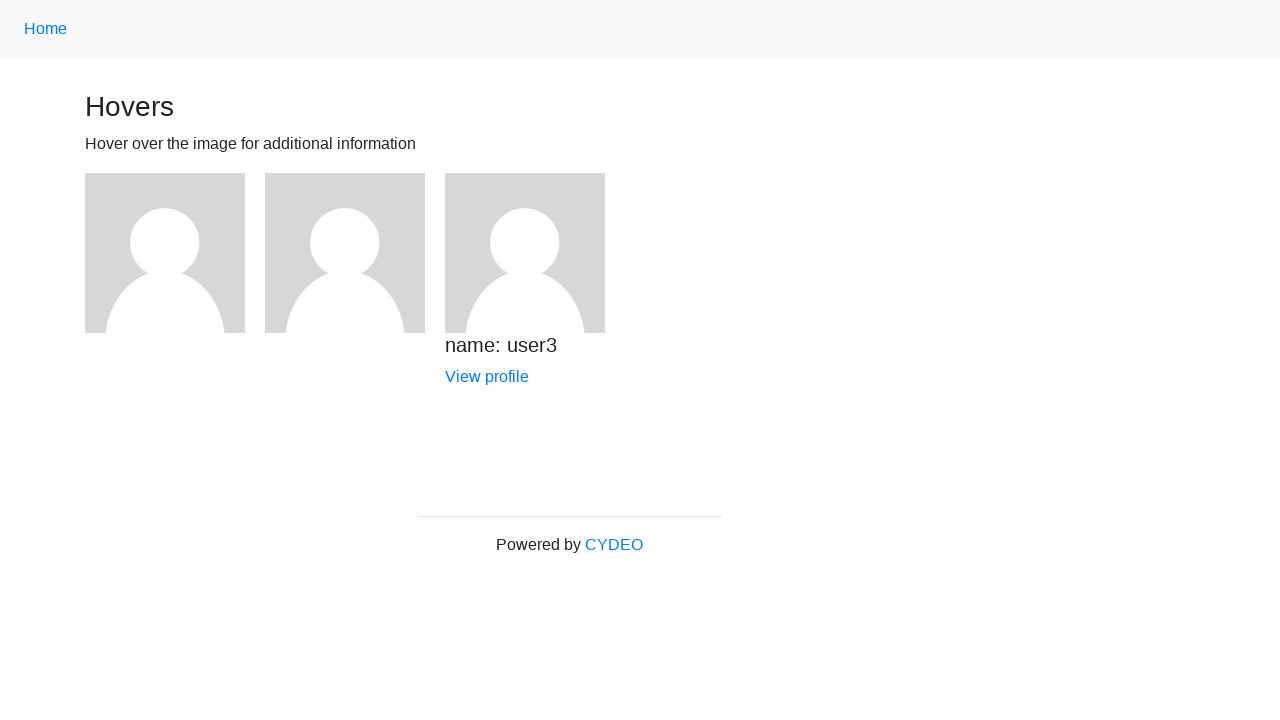

Verified user3 name is visible after hovering on third image
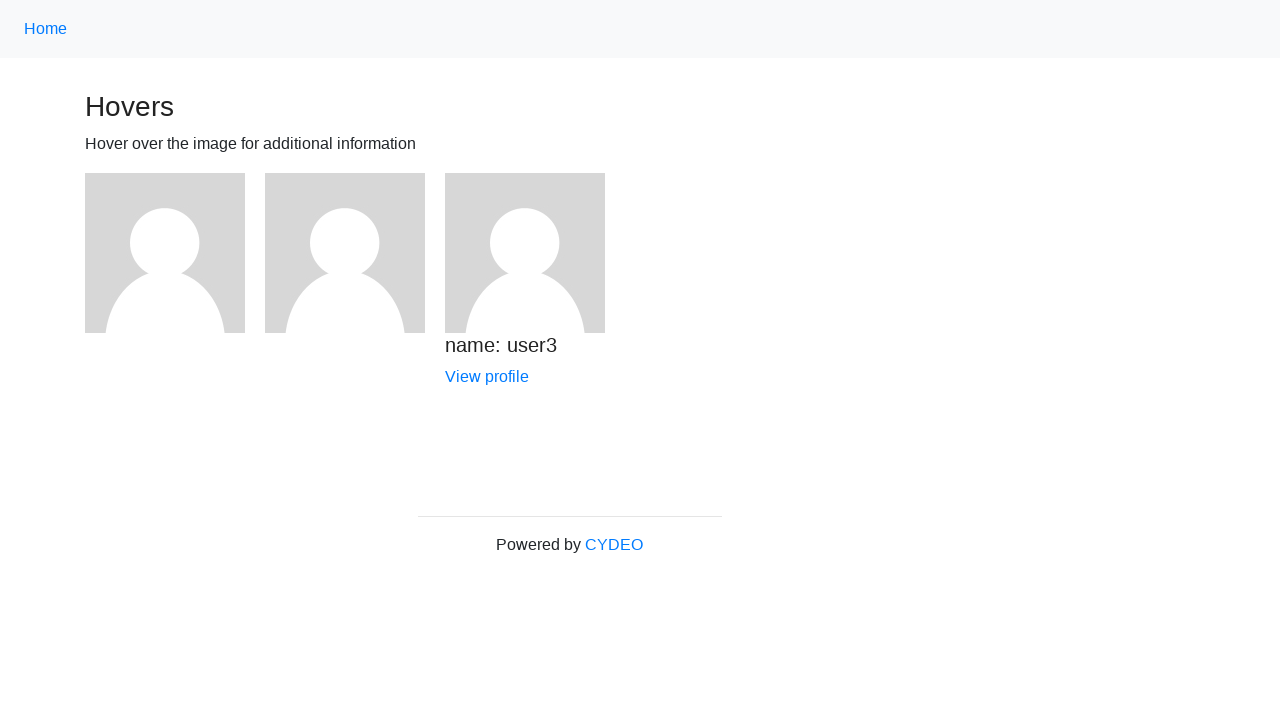

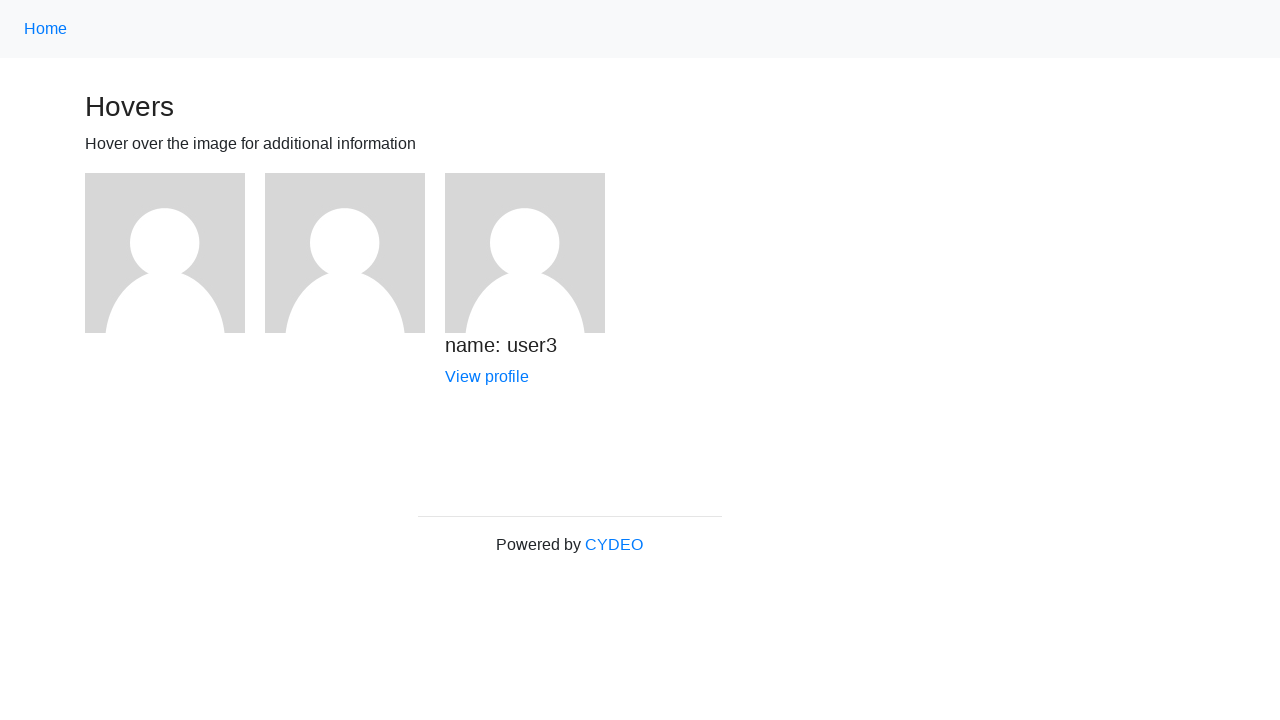